Tests e-commerce functionality by searching for products, adding Cashews to cart, and proceeding through checkout to place an order

Starting URL: https://rahulshettyacademy.com/seleniumPractise/#/

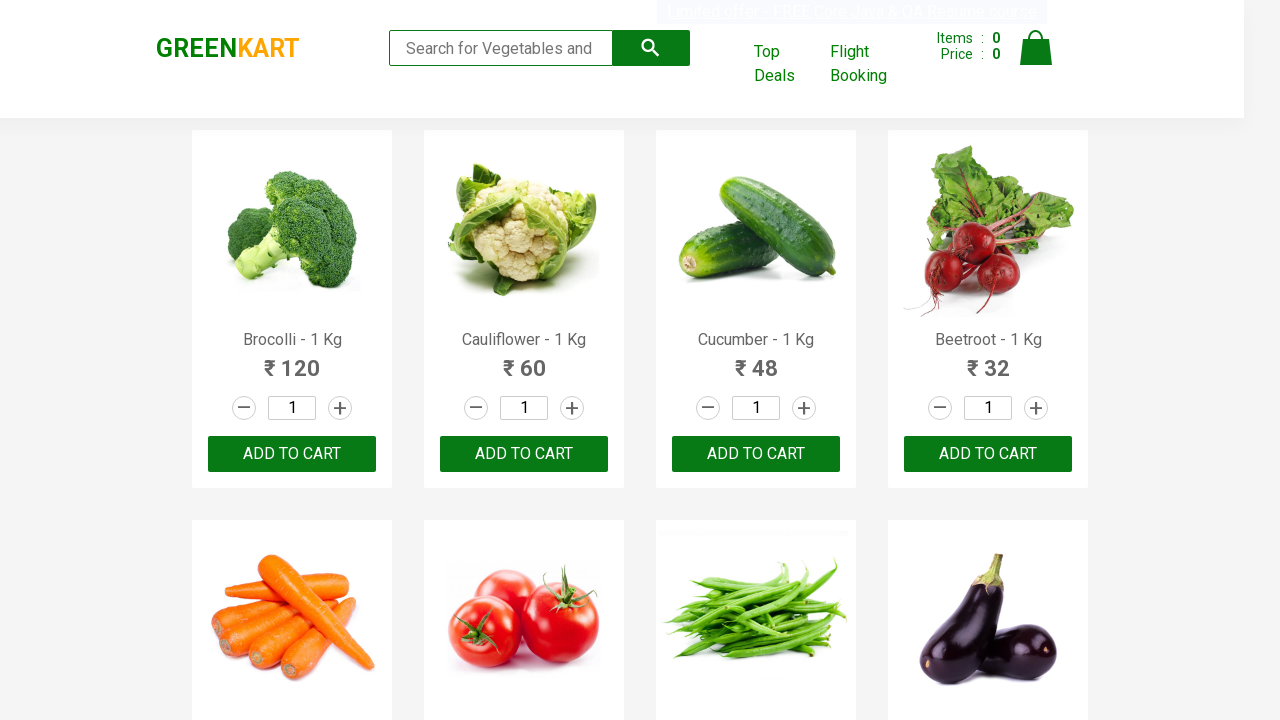

Filled search field with 'ca' to search for Cashews on .search-keyword
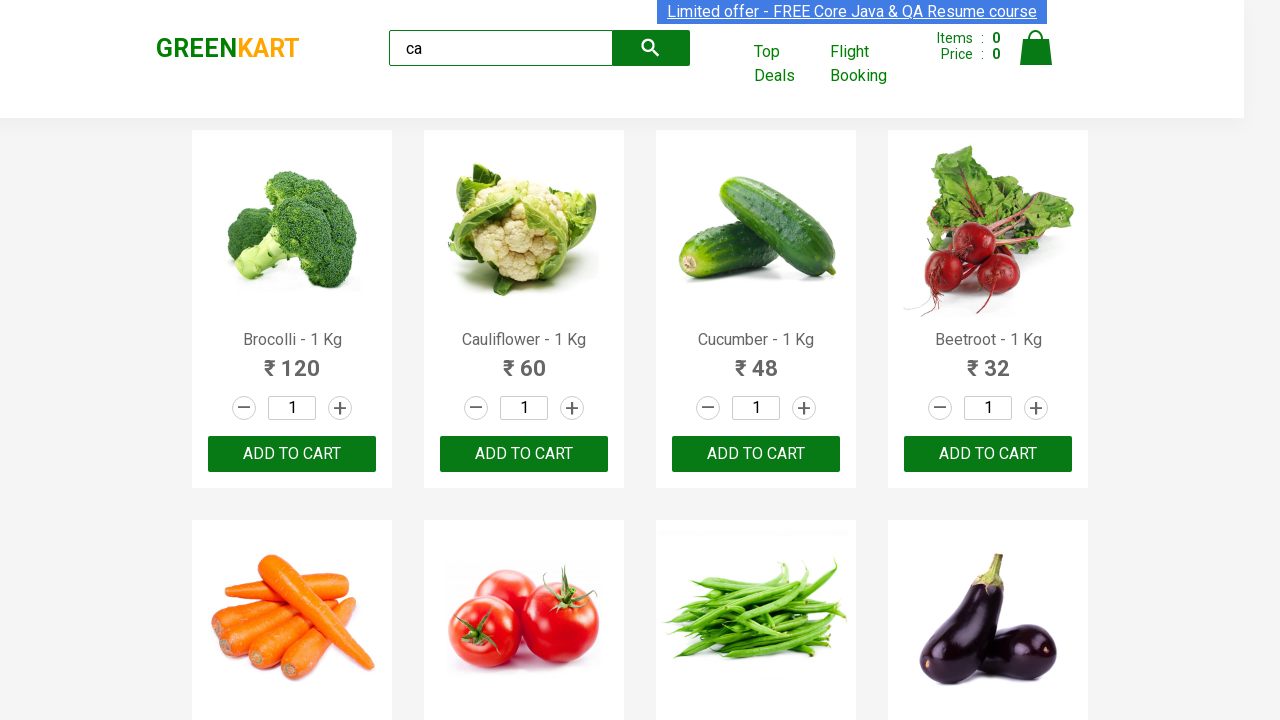

Waited for search results to load
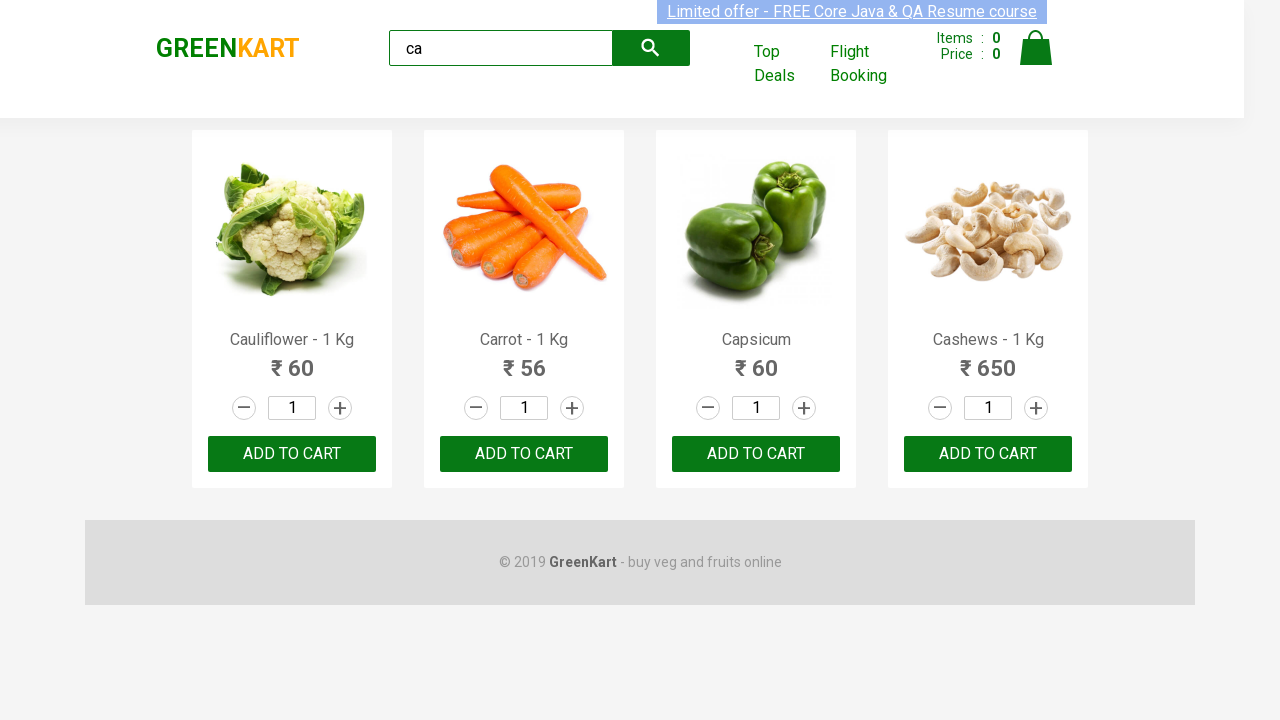

Retrieved all product elements from search results
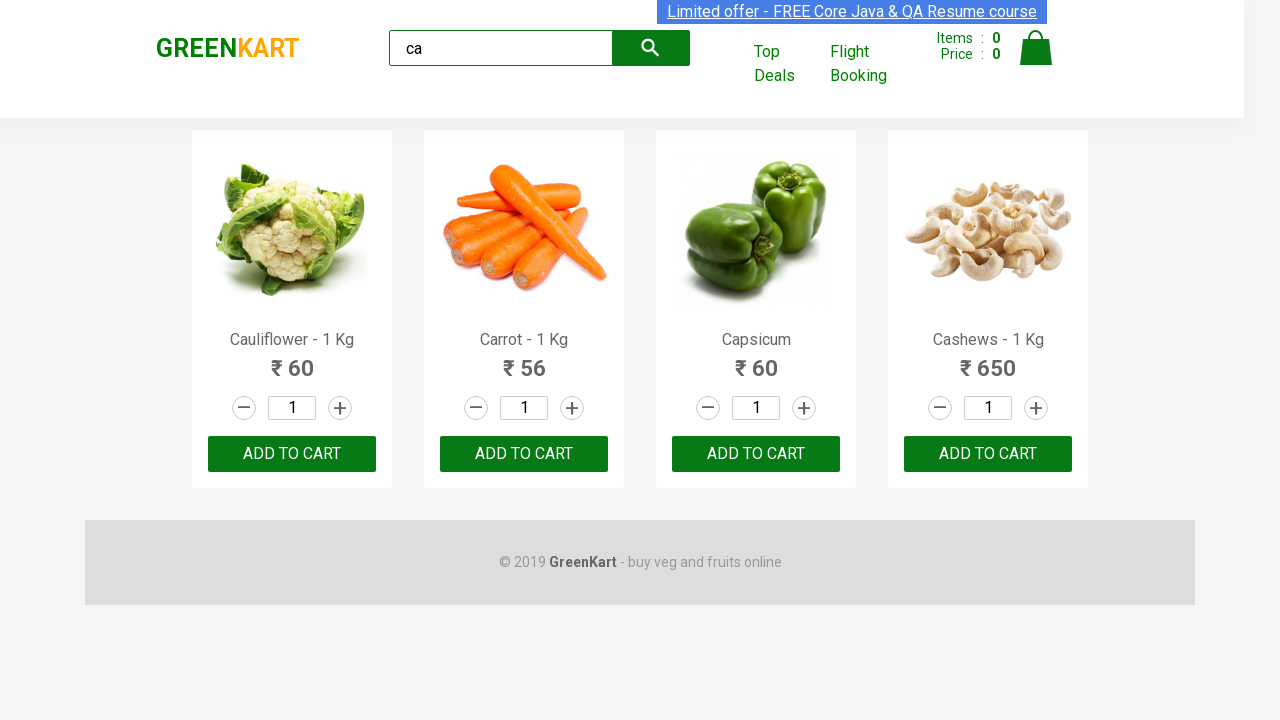

Found Cashews product and clicked Add to Cart button at (988, 454) on .products .product >> nth=3 >> button
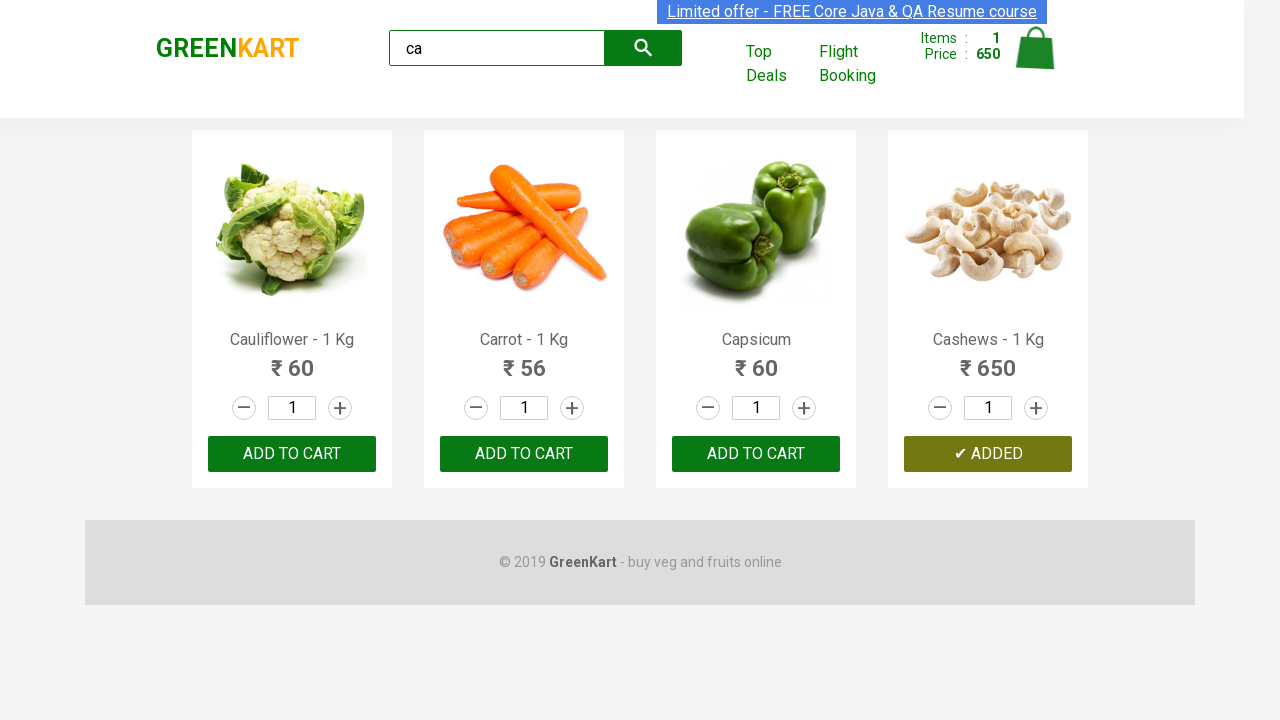

Clicked on cart icon to view cart at (1036, 48) on .cart-icon > img
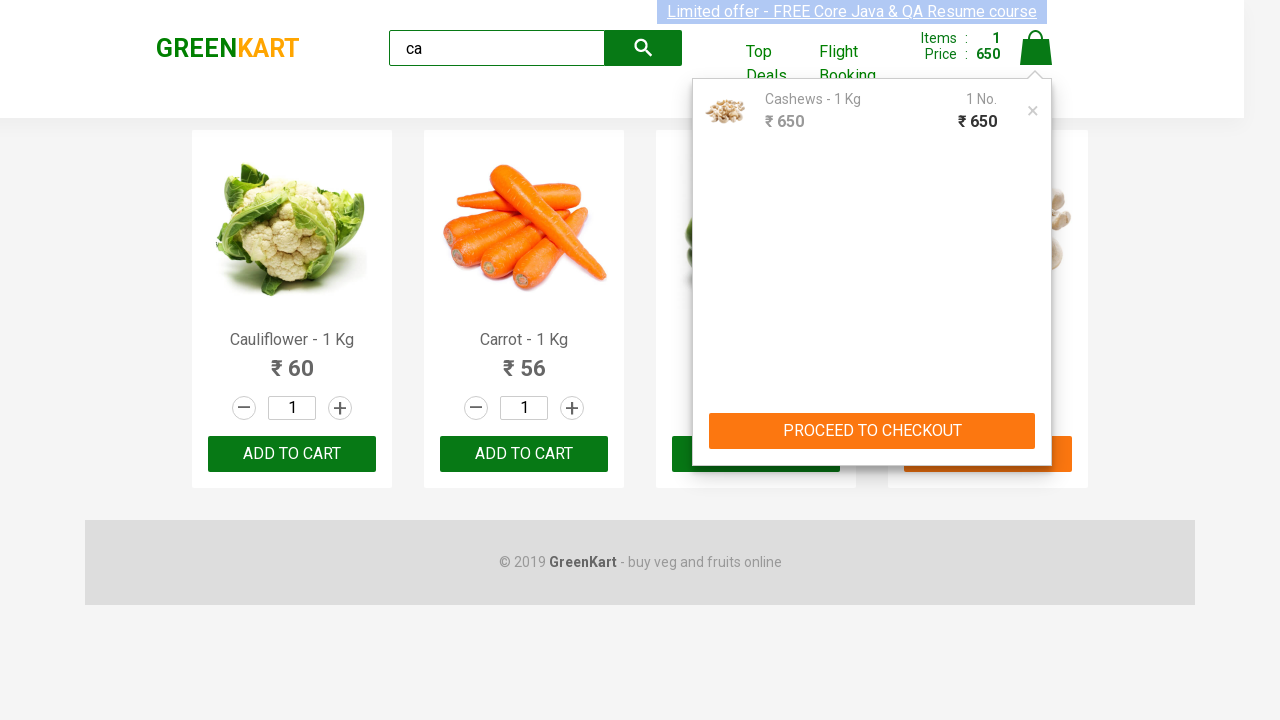

Clicked PROCEED TO CHECKOUT button at (872, 431) on text=PROCEED TO CHECKOUT
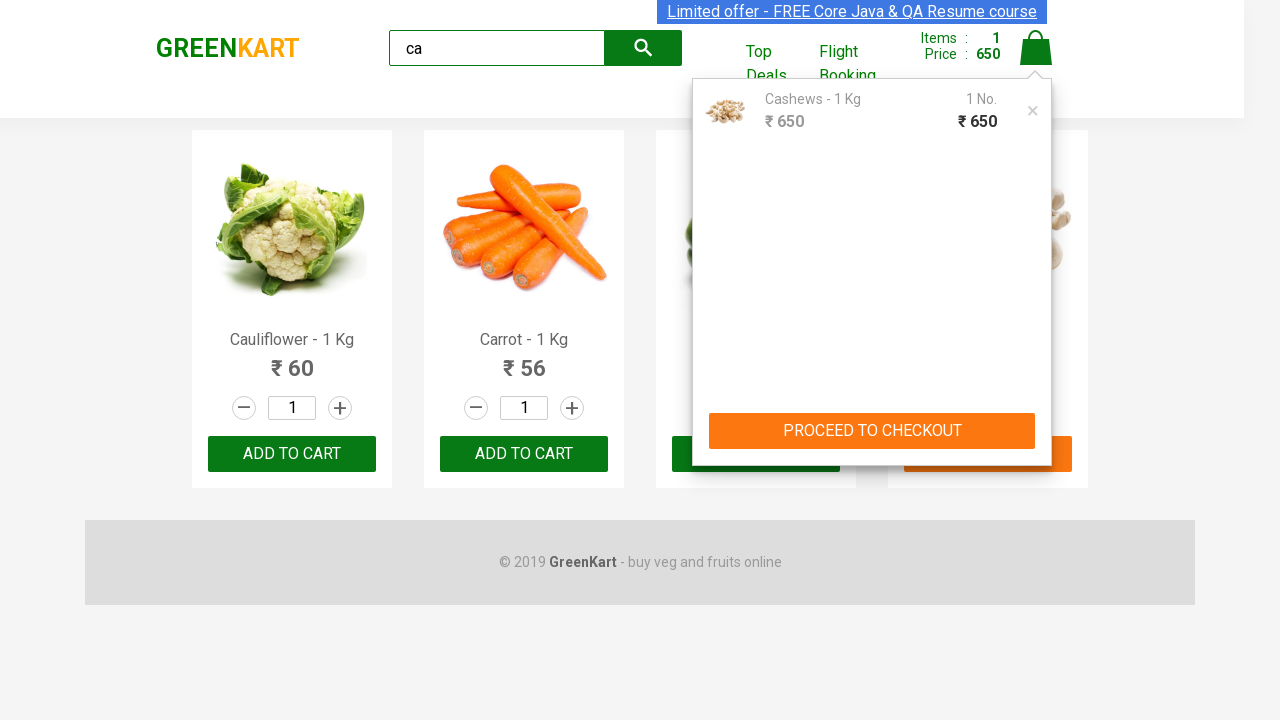

Clicked Place Order button to complete the purchase at (1036, 448) on text=Place Order
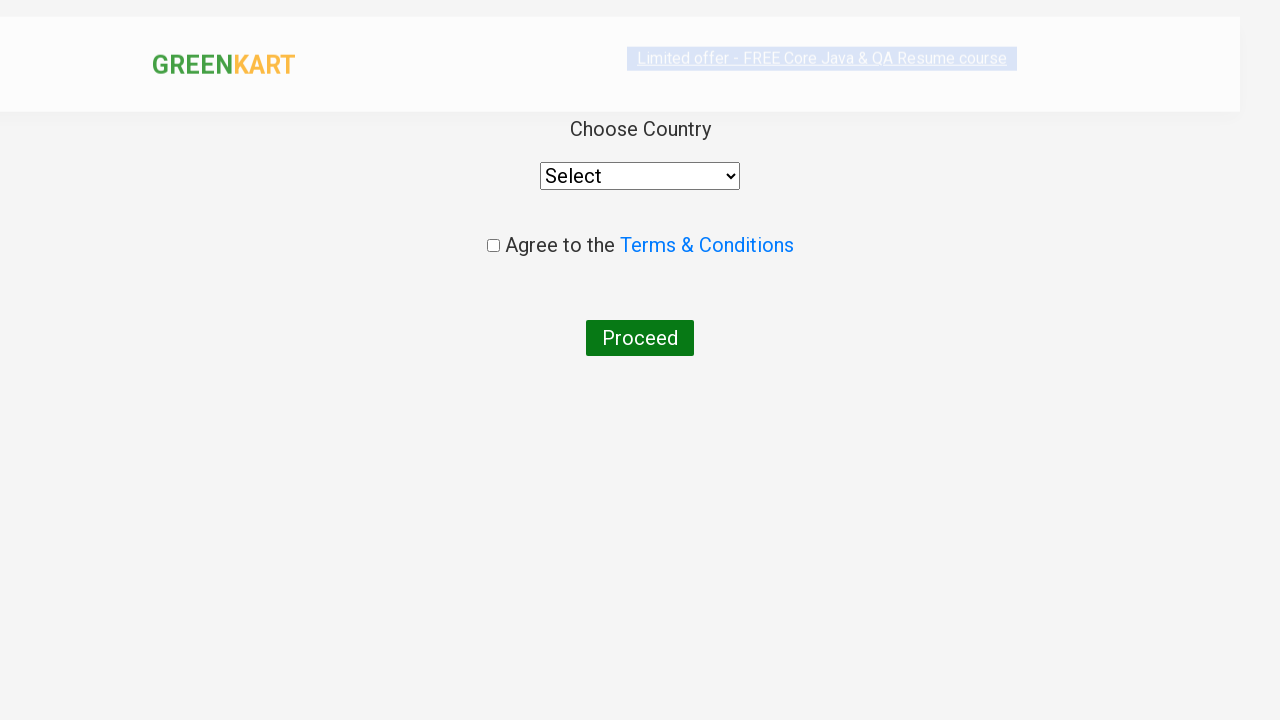

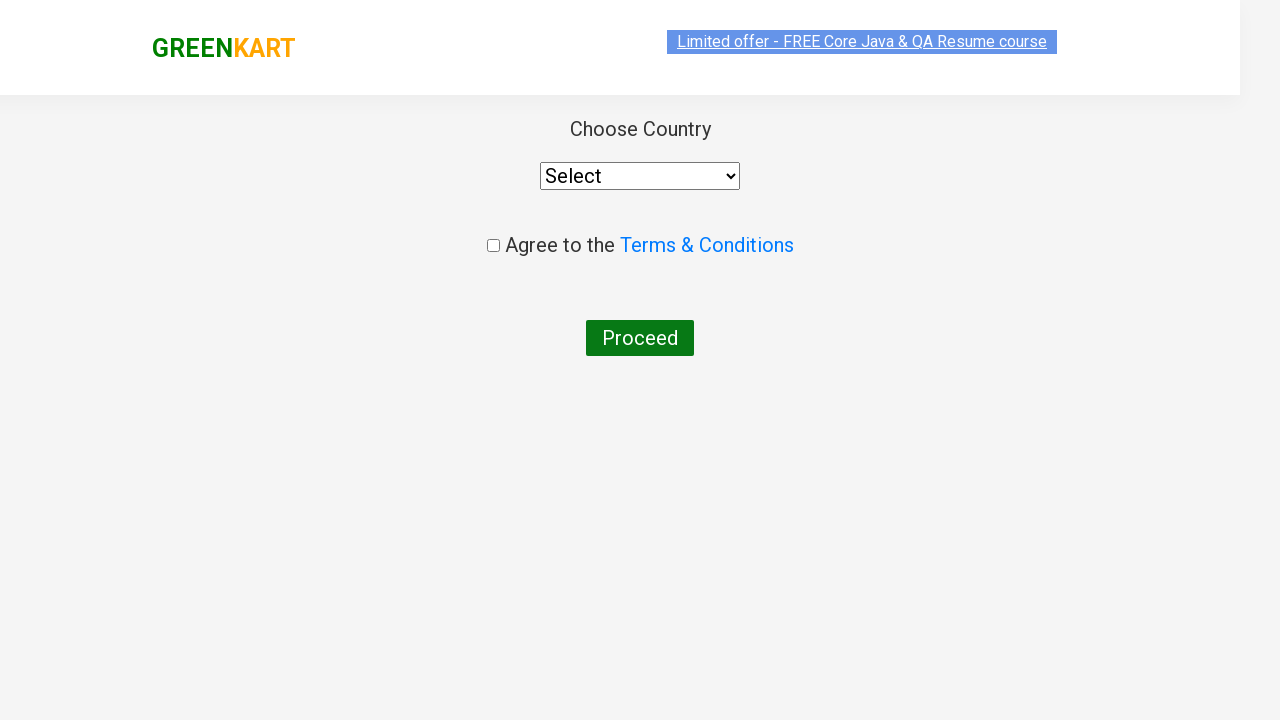